Navigates to the KTM 390 Adventure bike page and verifies the page loads by checking the title

Starting URL: https://www.ktmindia.com/ktm-bikes/travel/ktm-390-adventure

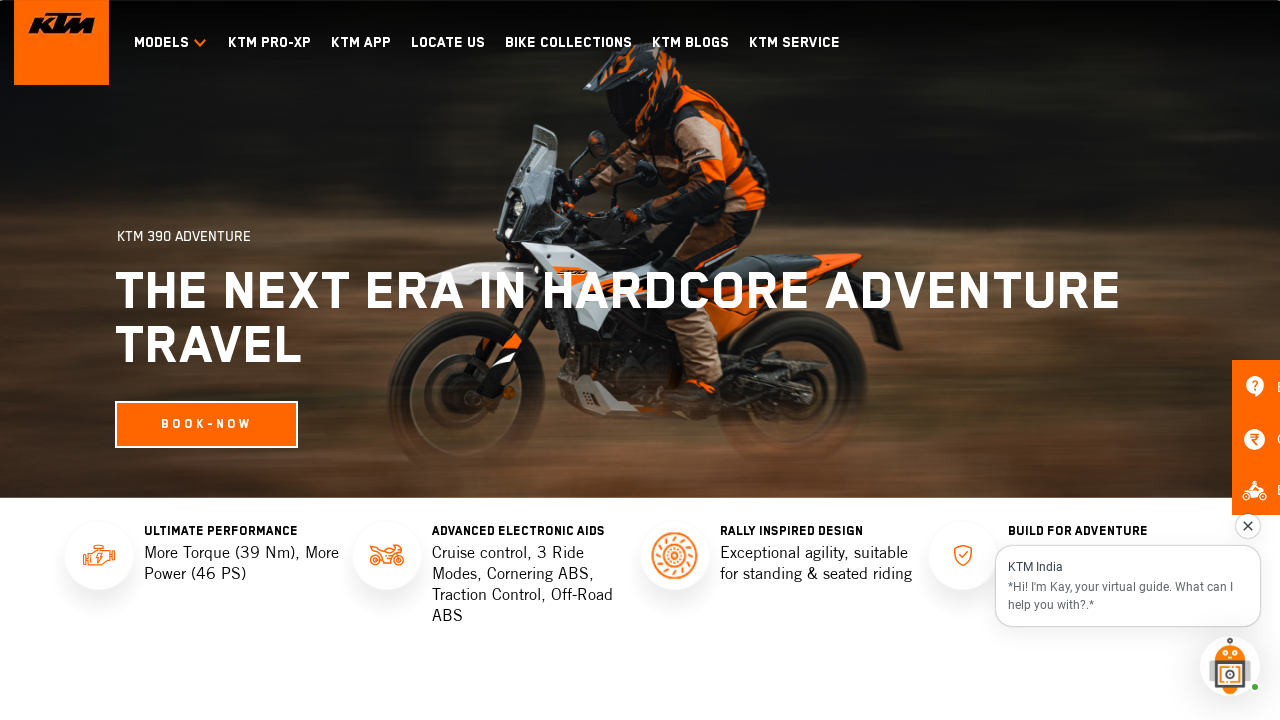

Navigated to KTM 390 Adventure bike page
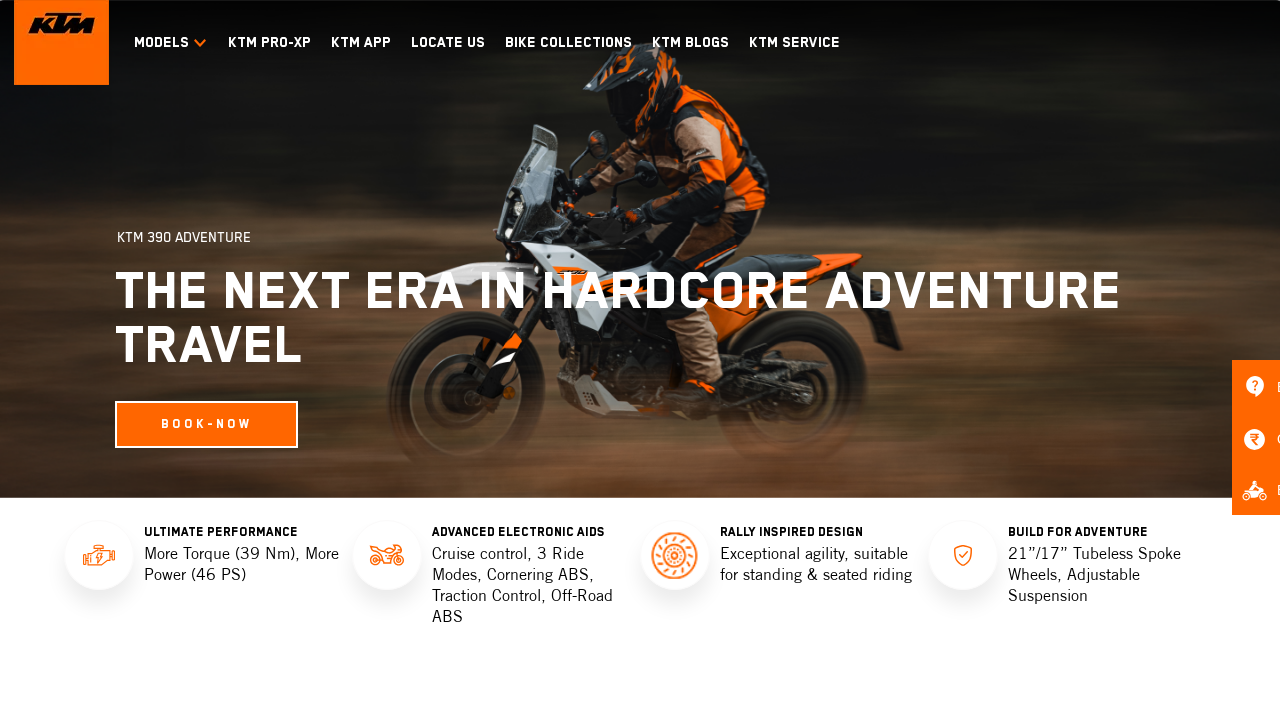

Retrieved page title: KTM 390 Adventure - Price | Color | Specs | Features
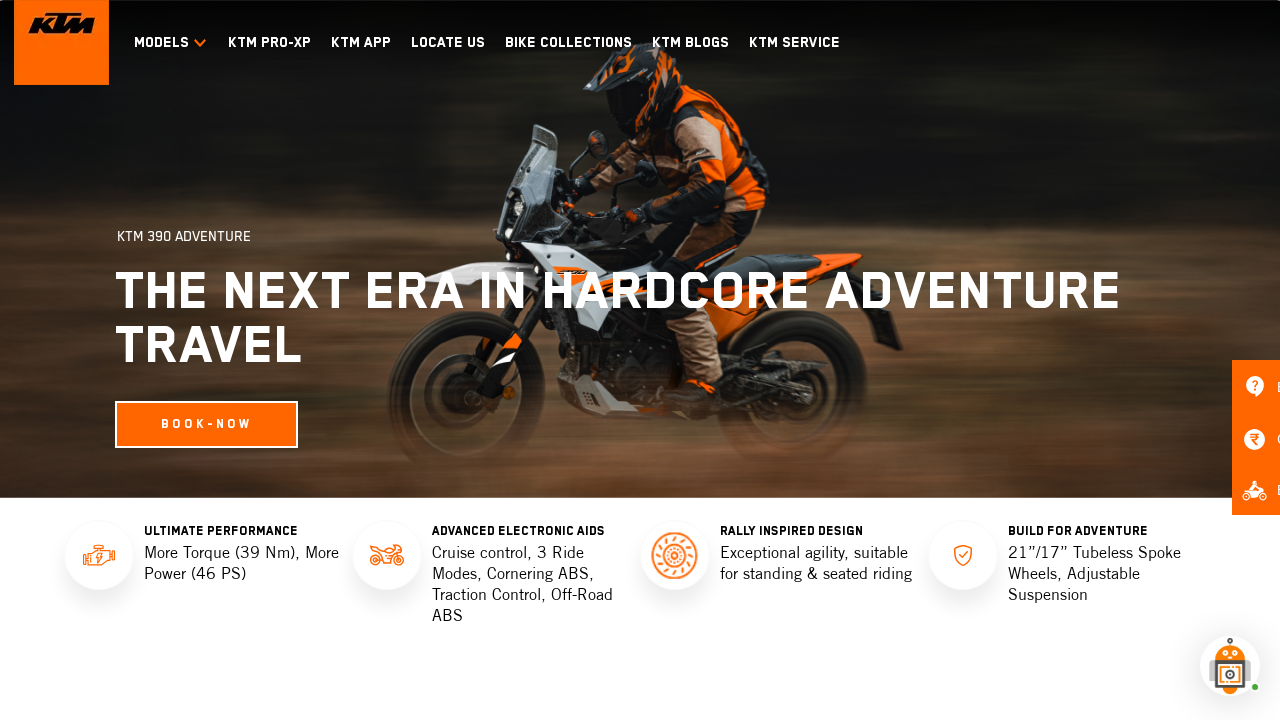

Printed page title to console
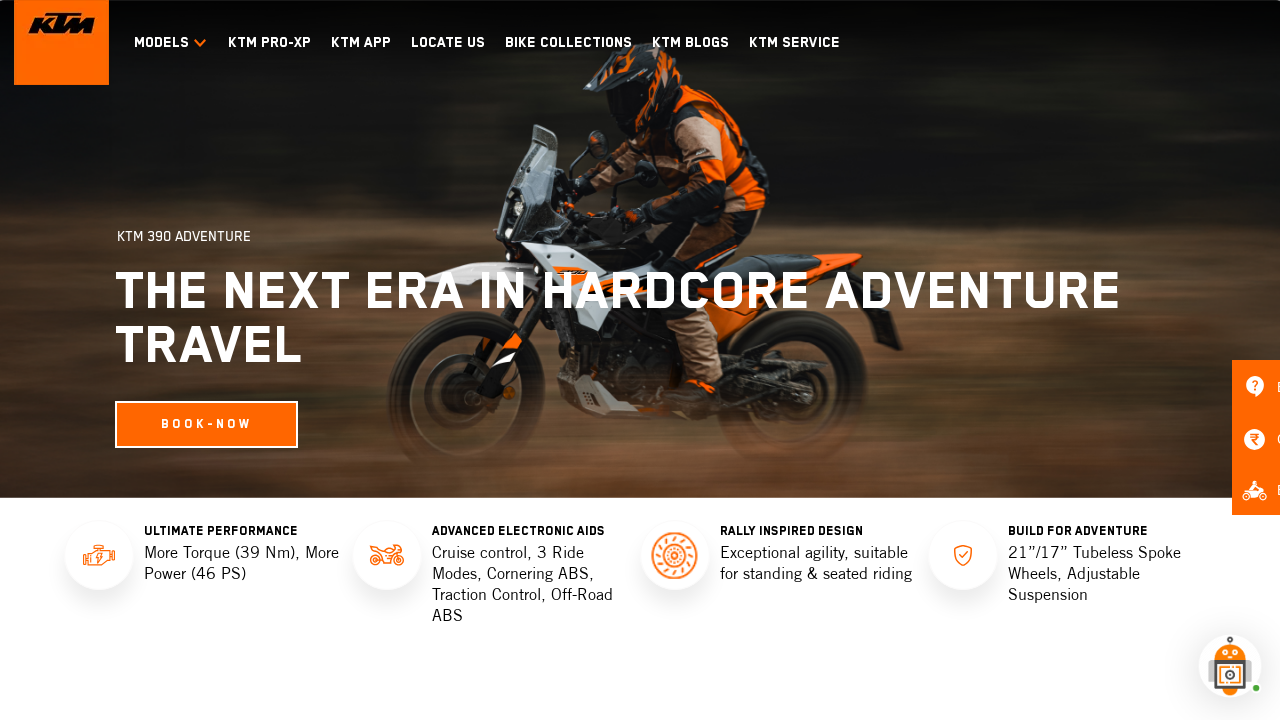

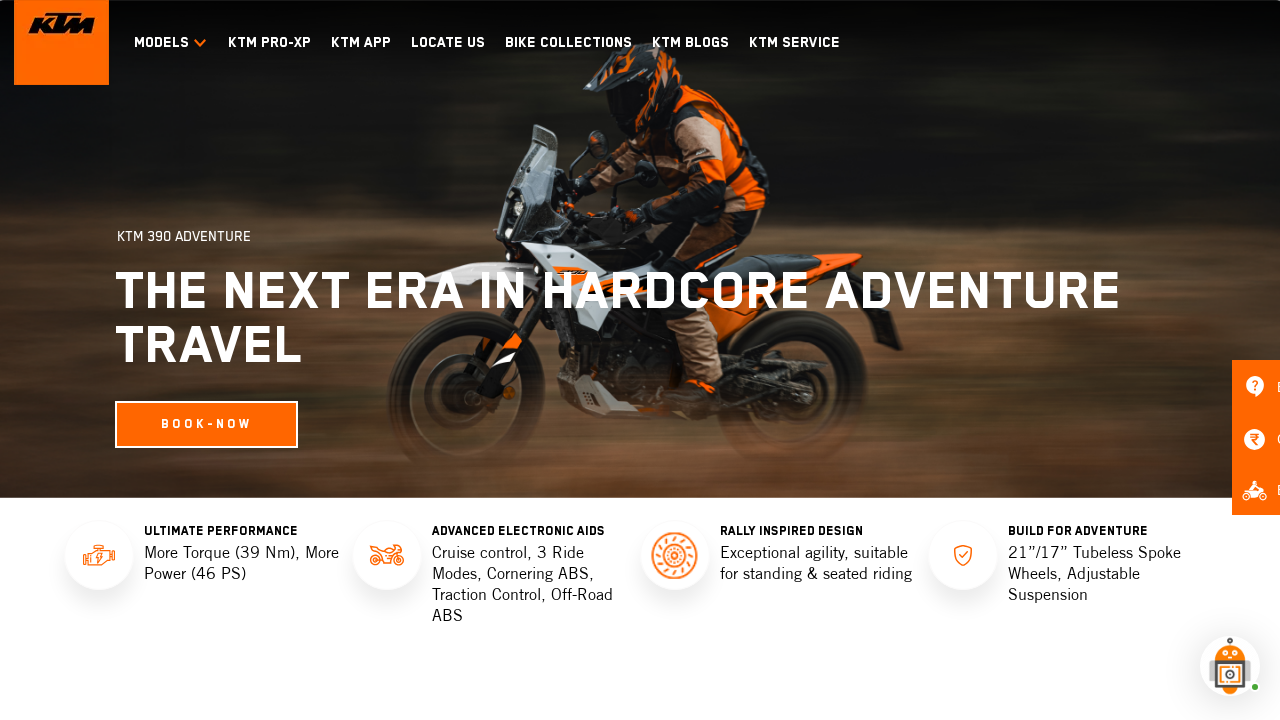